Tests spinner down button, disable function, set value, and get value with alert handling

Starting URL: https://seleniumui.moderntester.pl/spinner.php

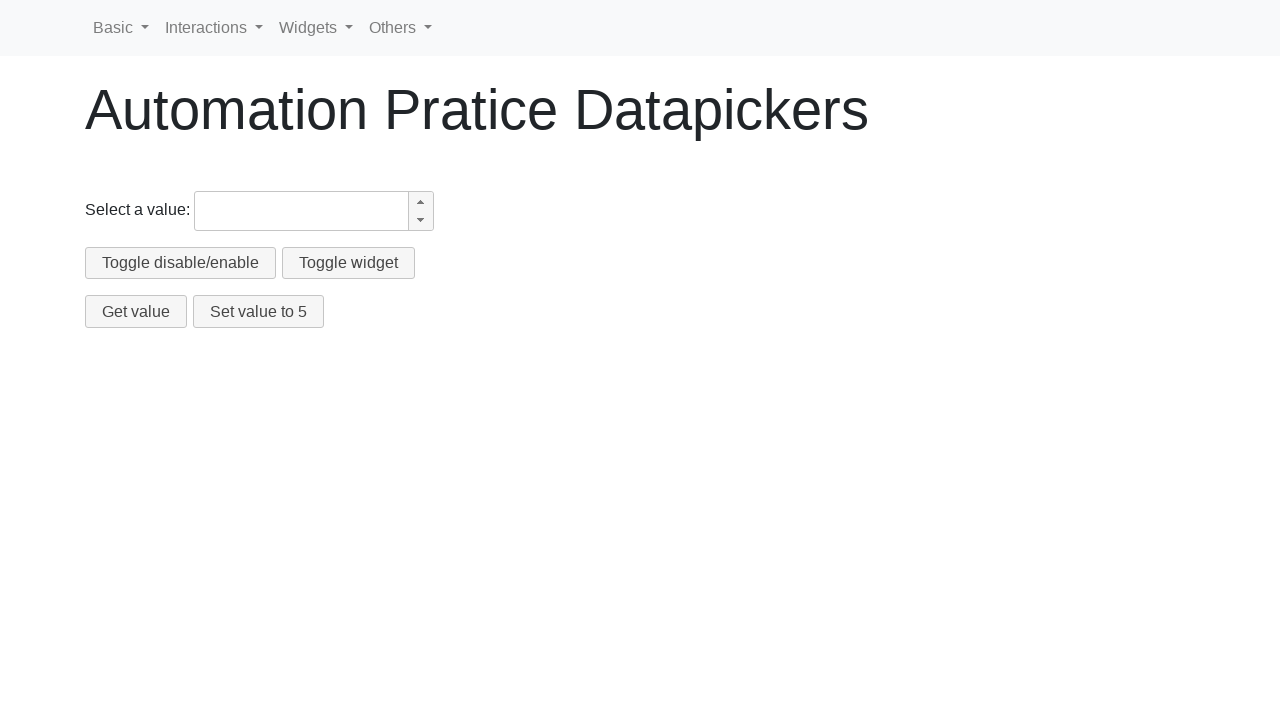

Clicked spinner down button once at (421, 220) on xpath=//span/a[contains(@class,'ui-spinner-down')]
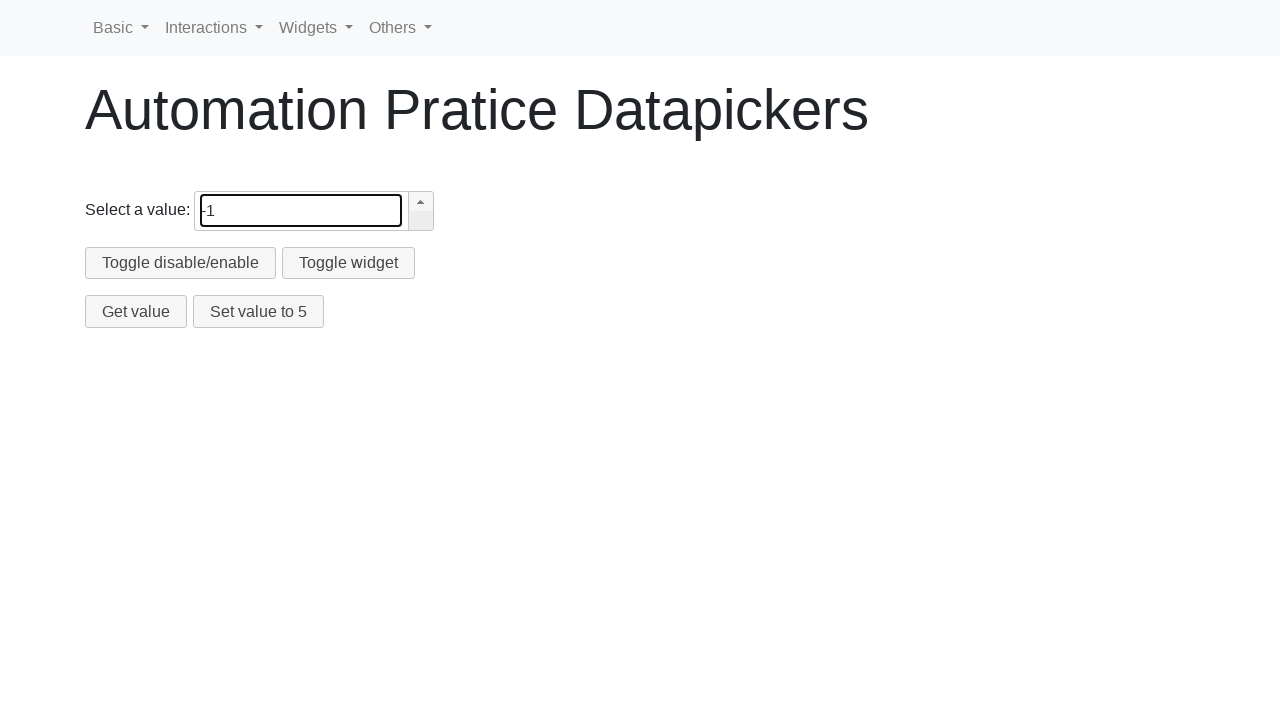

Clicked spinner down button (iteration 1 of 9) at (421, 220) on xpath=//span/a[contains(@class,'ui-spinner-down')]
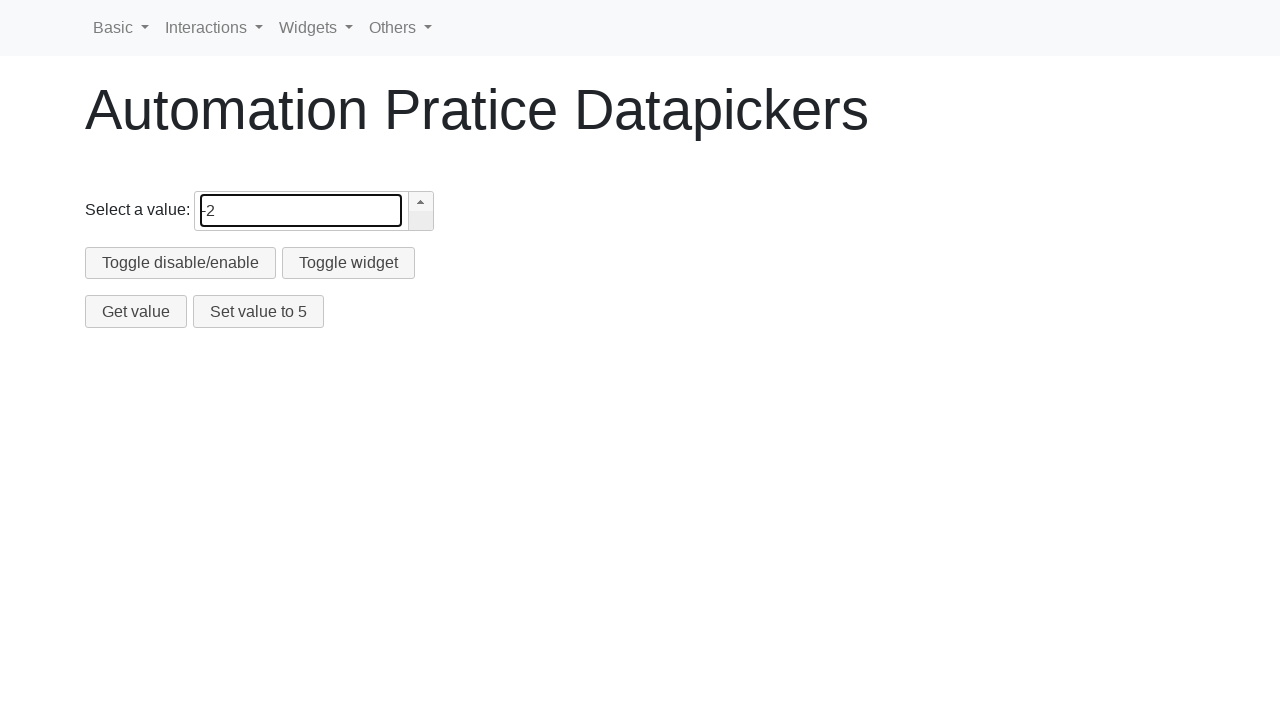

Clicked spinner down button (iteration 2 of 9) at (421, 220) on xpath=//span/a[contains(@class,'ui-spinner-down')]
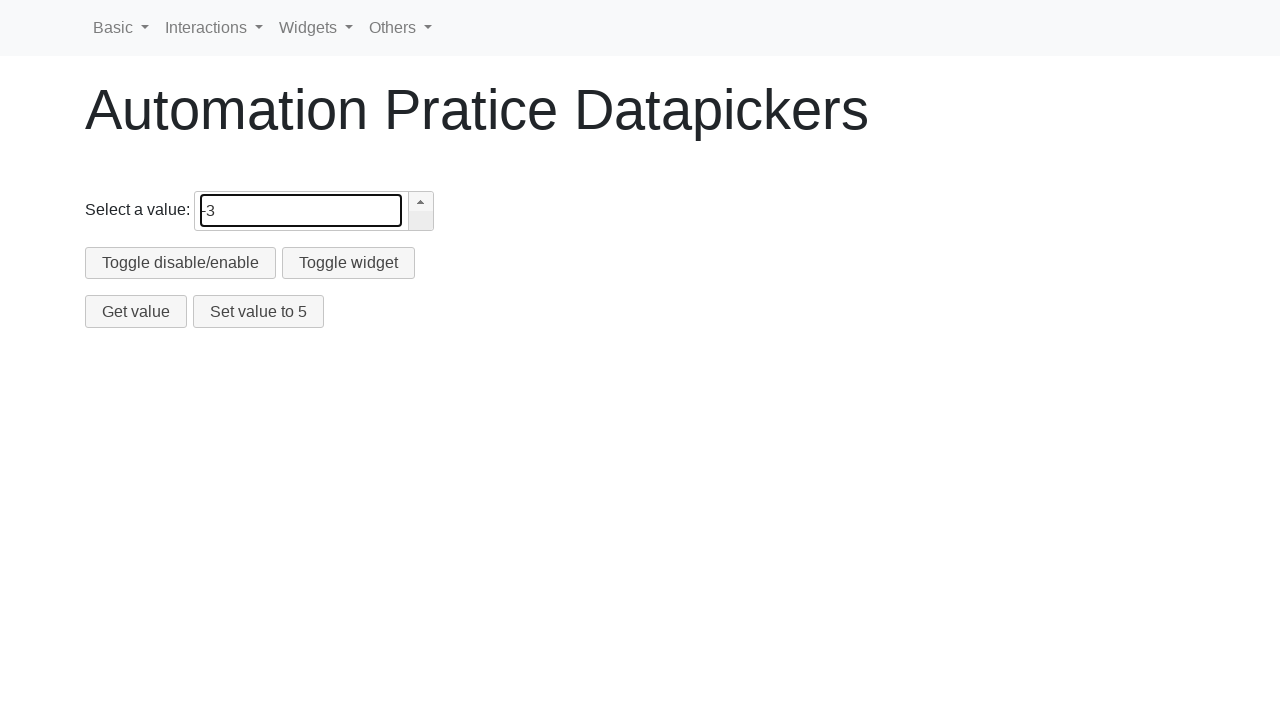

Clicked spinner down button (iteration 3 of 9) at (421, 220) on xpath=//span/a[contains(@class,'ui-spinner-down')]
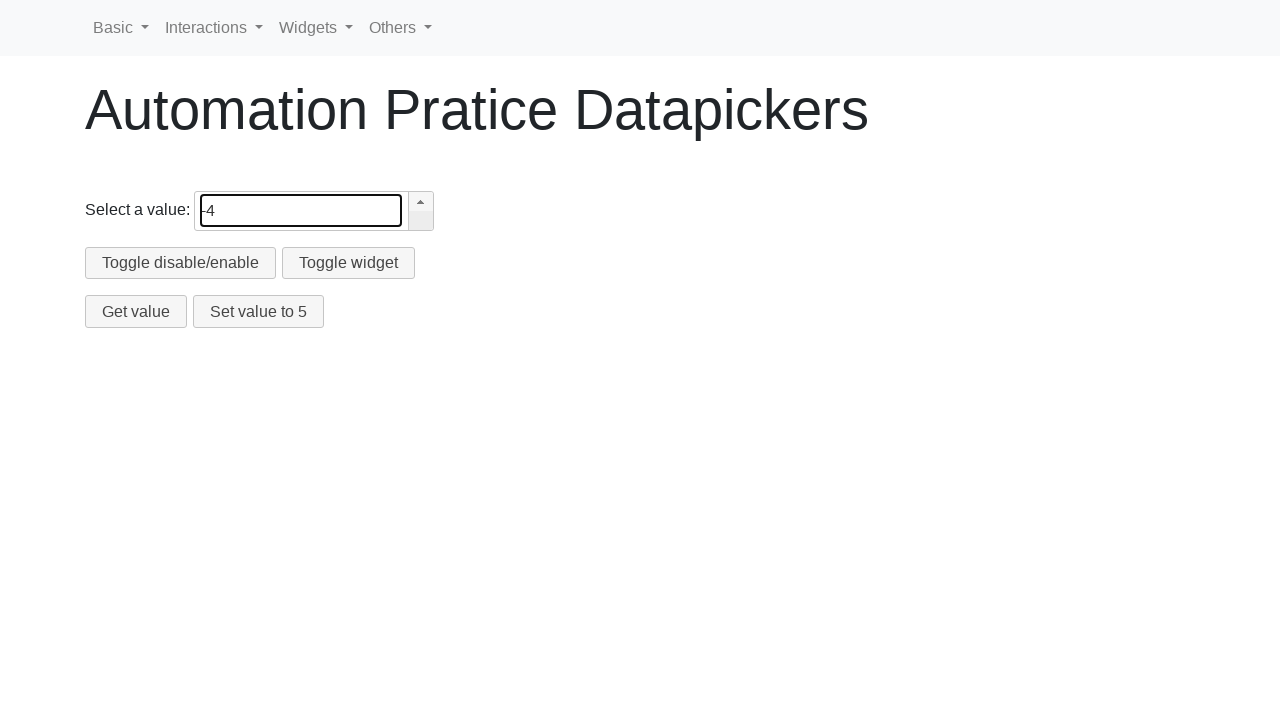

Clicked spinner down button (iteration 4 of 9) at (421, 220) on xpath=//span/a[contains(@class,'ui-spinner-down')]
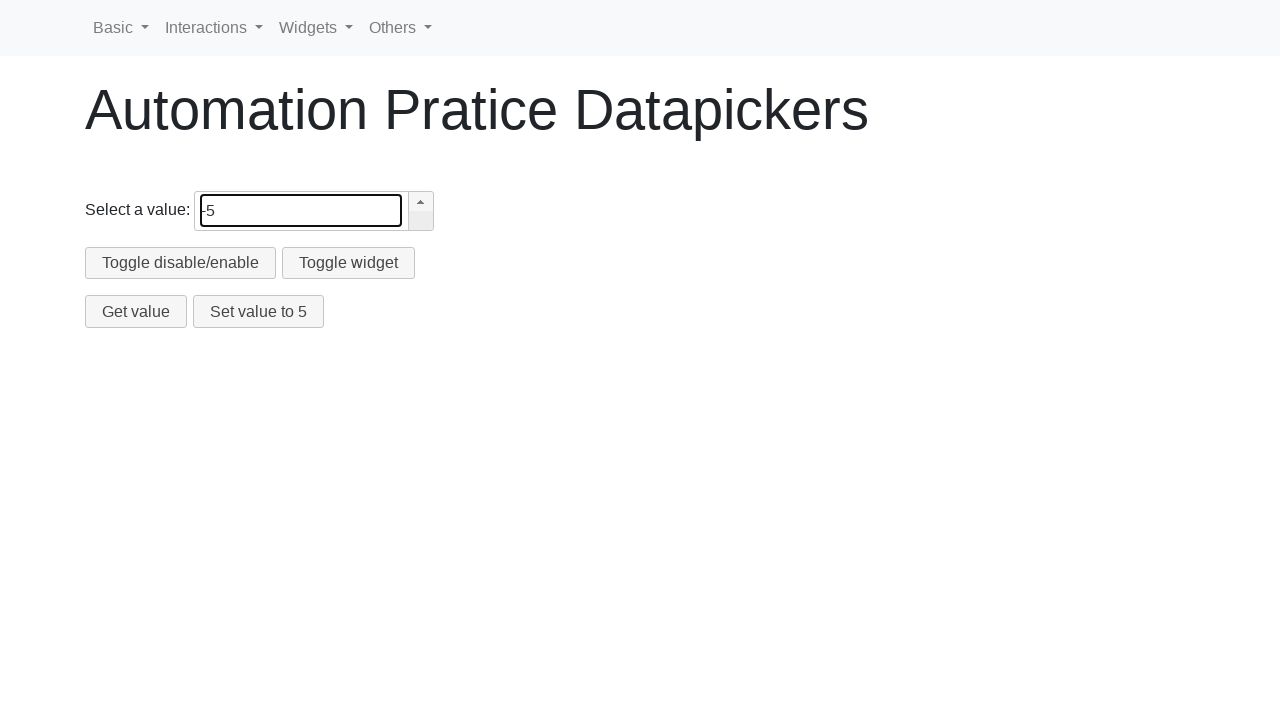

Clicked spinner down button (iteration 5 of 9) at (421, 220) on xpath=//span/a[contains(@class,'ui-spinner-down')]
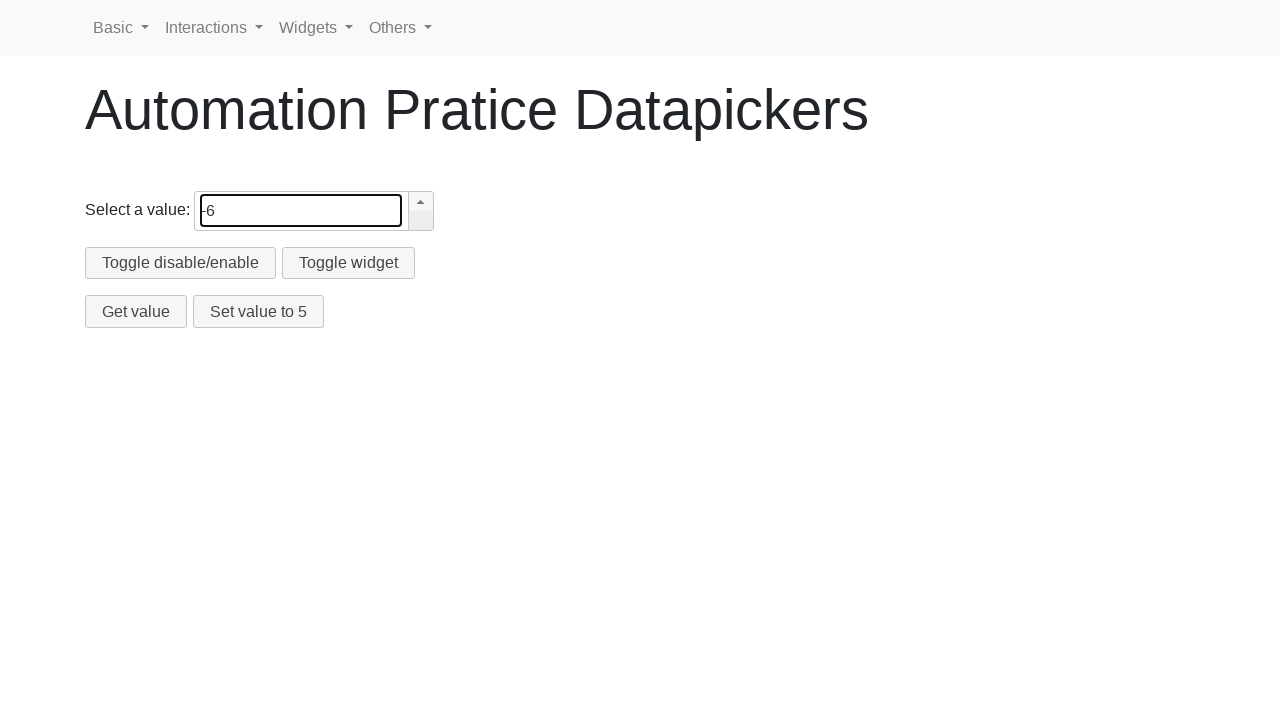

Clicked spinner down button (iteration 6 of 9) at (421, 220) on xpath=//span/a[contains(@class,'ui-spinner-down')]
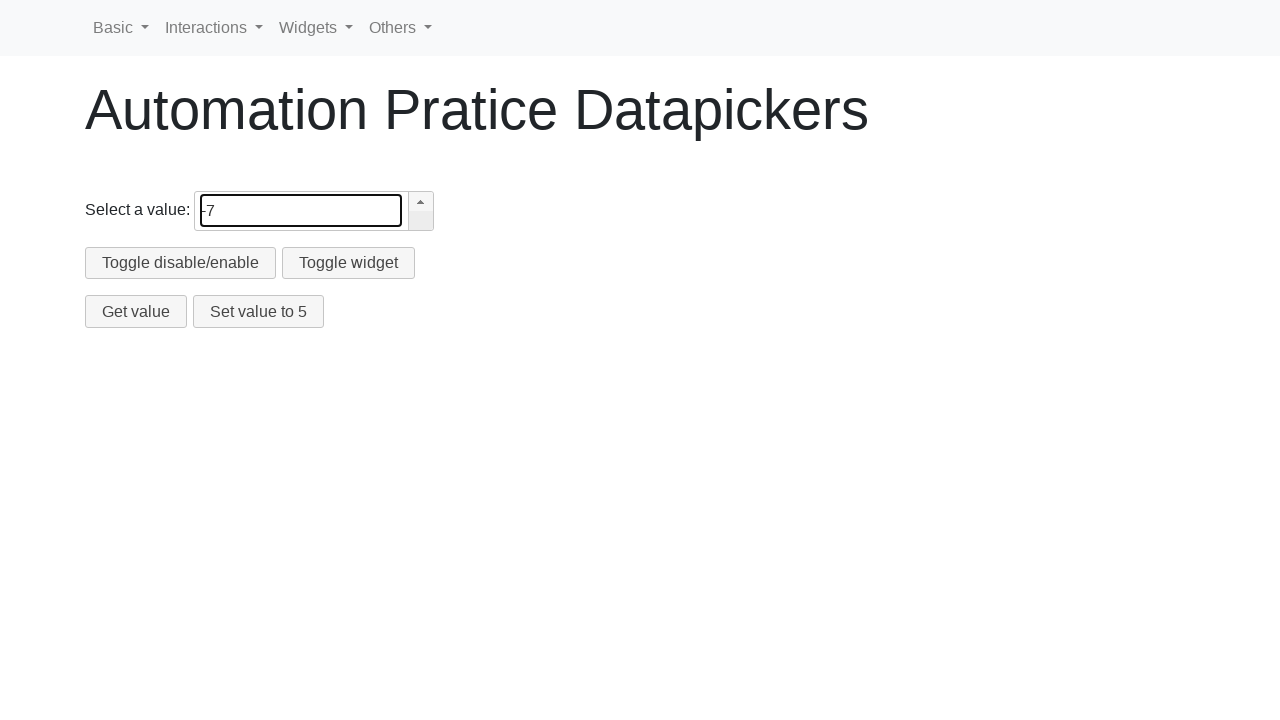

Clicked spinner down button (iteration 7 of 9) at (421, 220) on xpath=//span/a[contains(@class,'ui-spinner-down')]
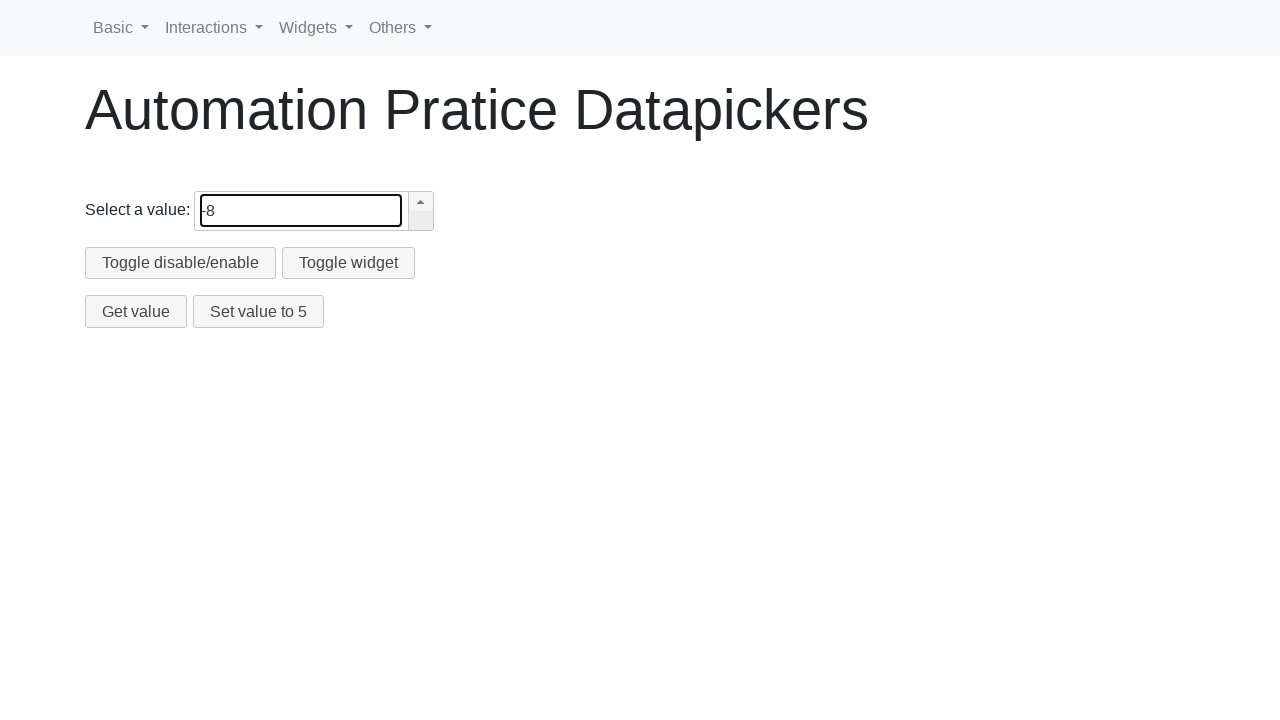

Clicked spinner down button (iteration 8 of 9) at (421, 220) on xpath=//span/a[contains(@class,'ui-spinner-down')]
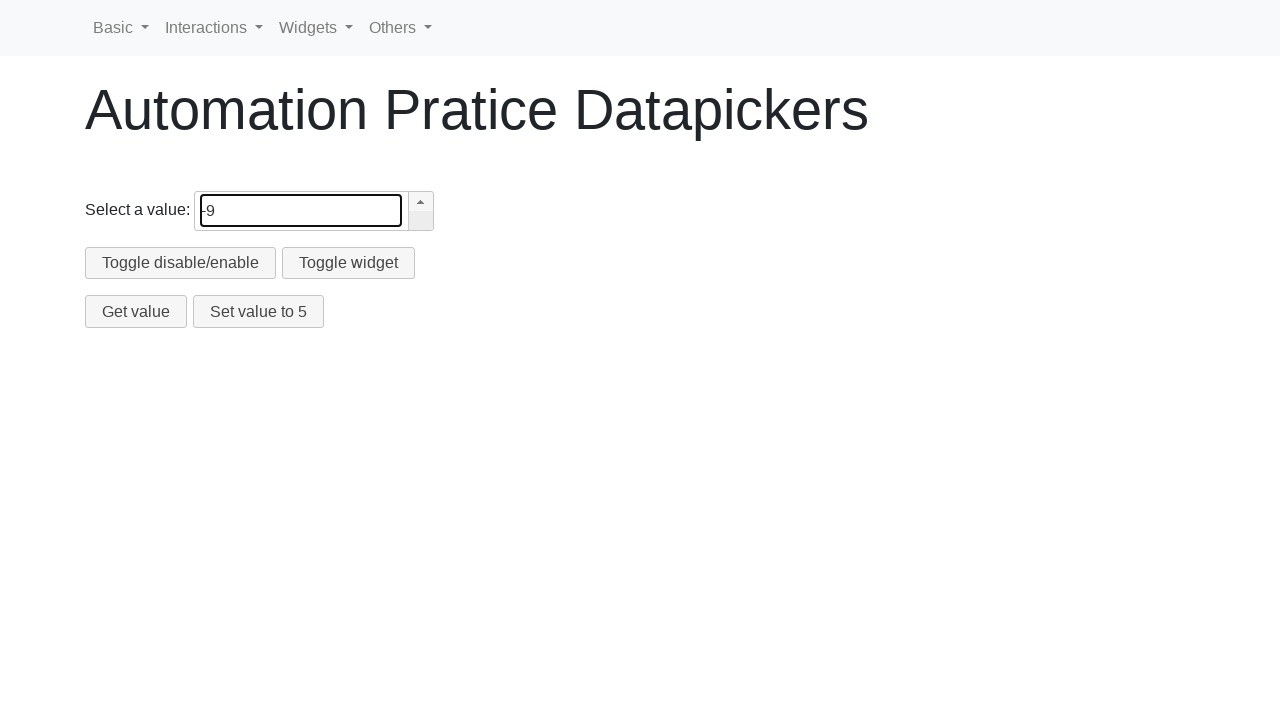

Clicked spinner down button (iteration 9 of 9) at (421, 220) on xpath=//span/a[contains(@class,'ui-spinner-down')]
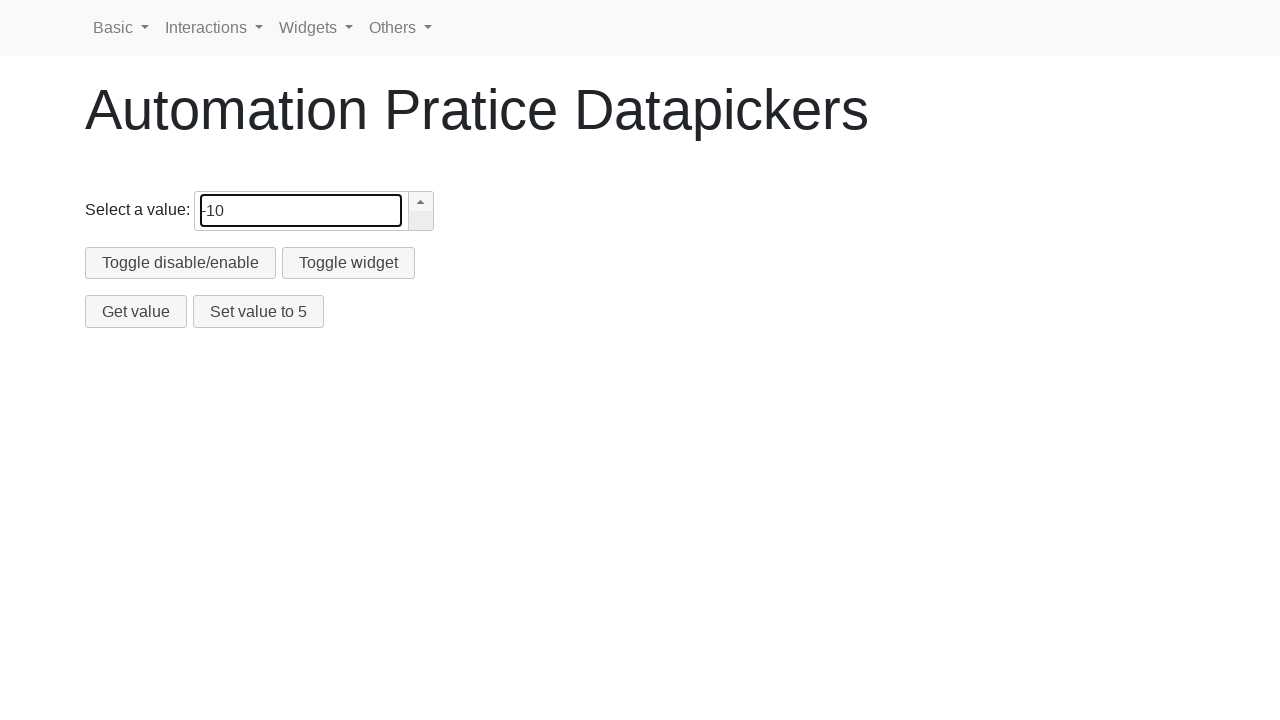

Clicked disable button at (180, 263) on #disable
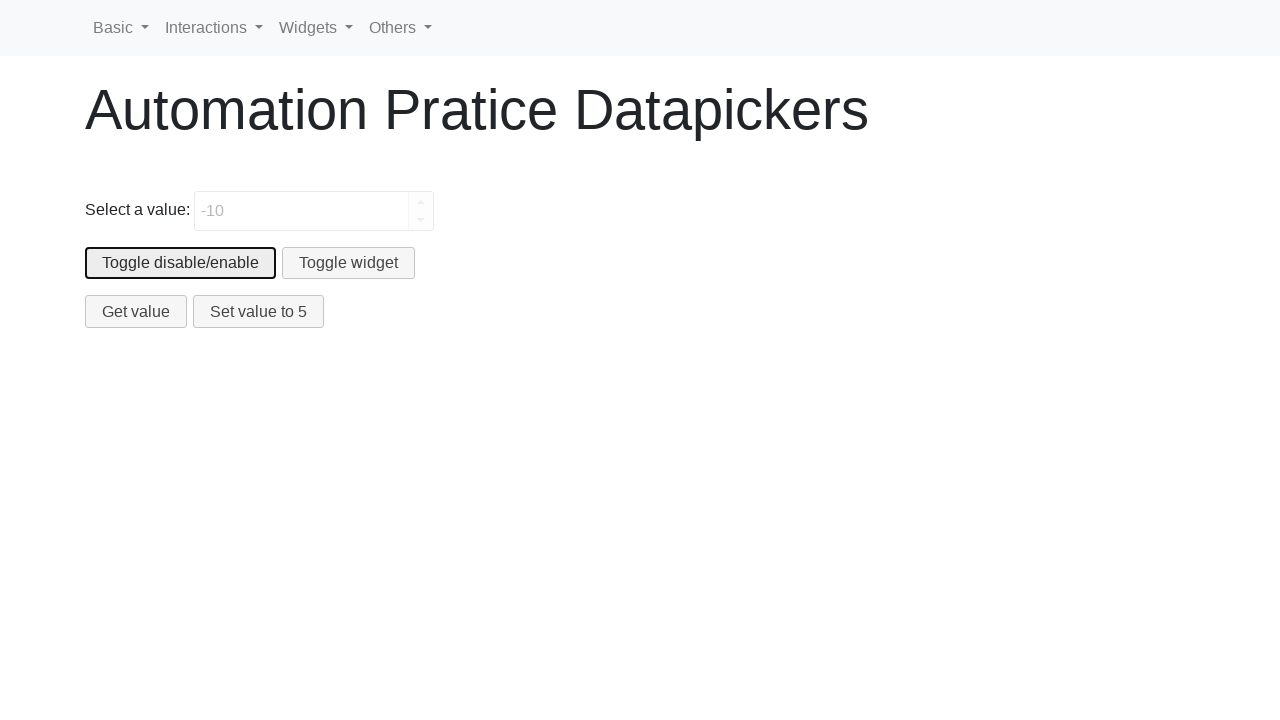

Clicked set value to 5 button at (258, 312) on #setvalue
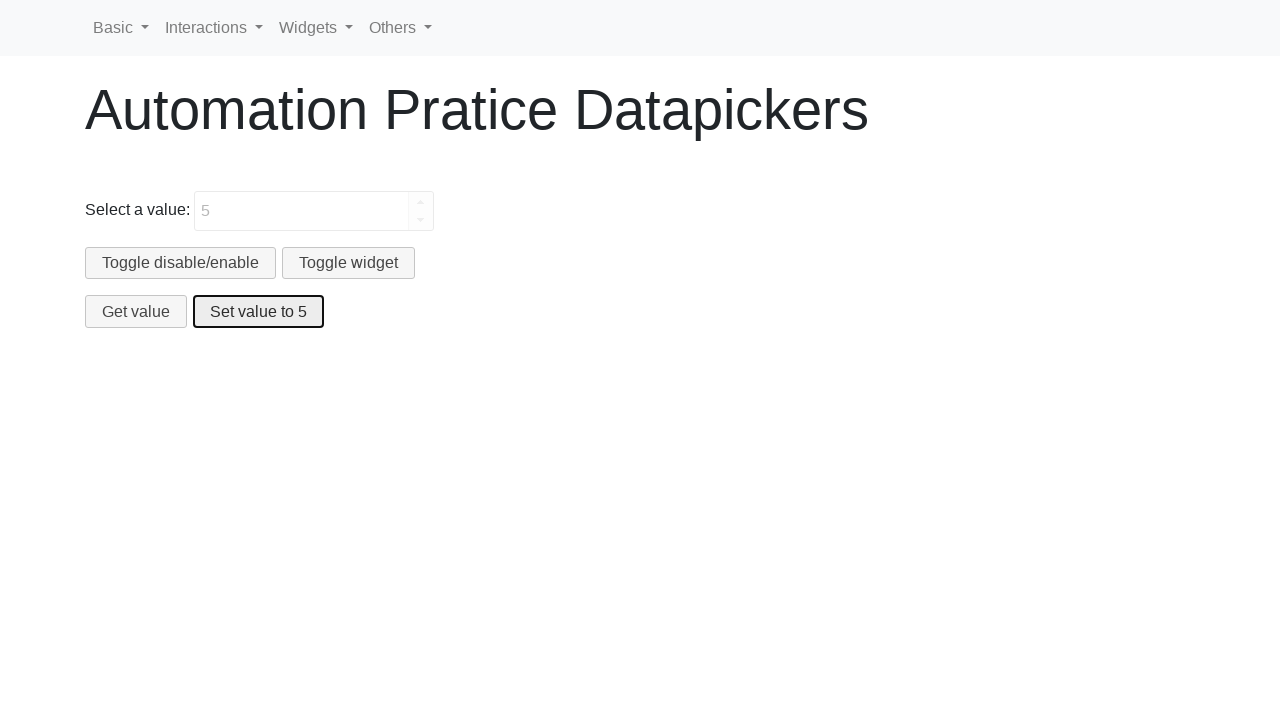

Clicked get value button at (136, 312) on #getvalue
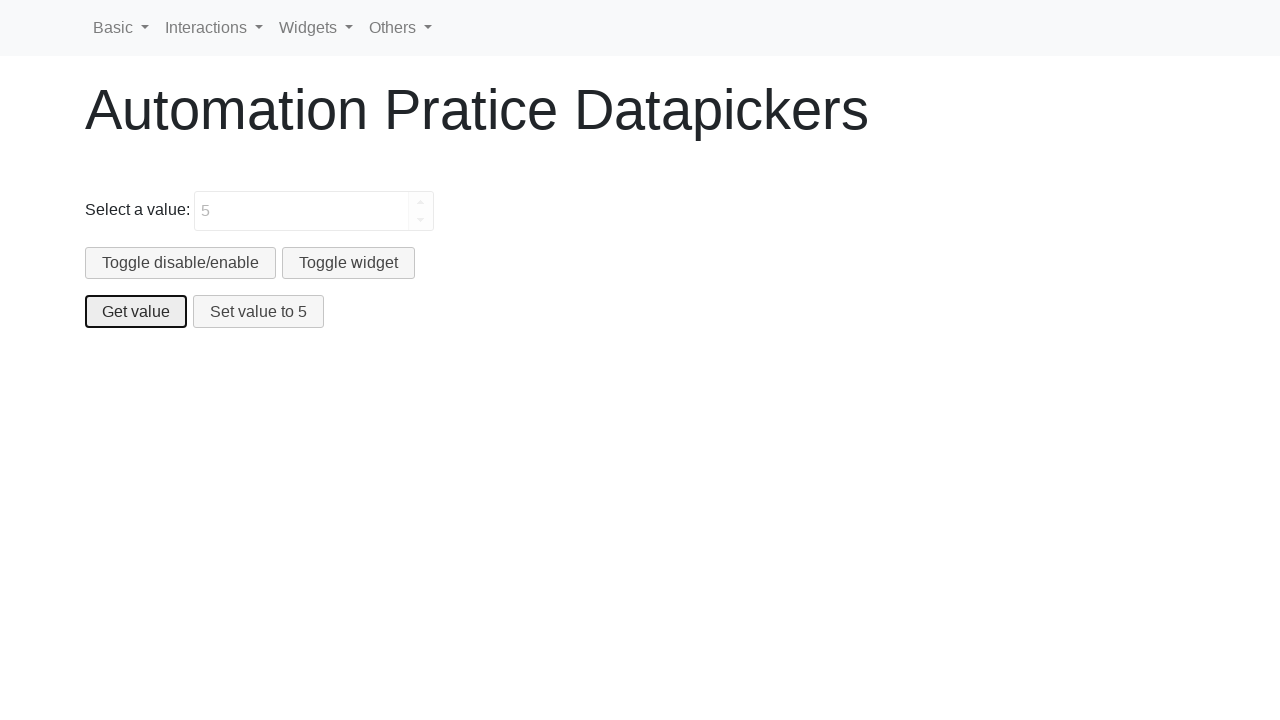

Handled and accepted alert dialog
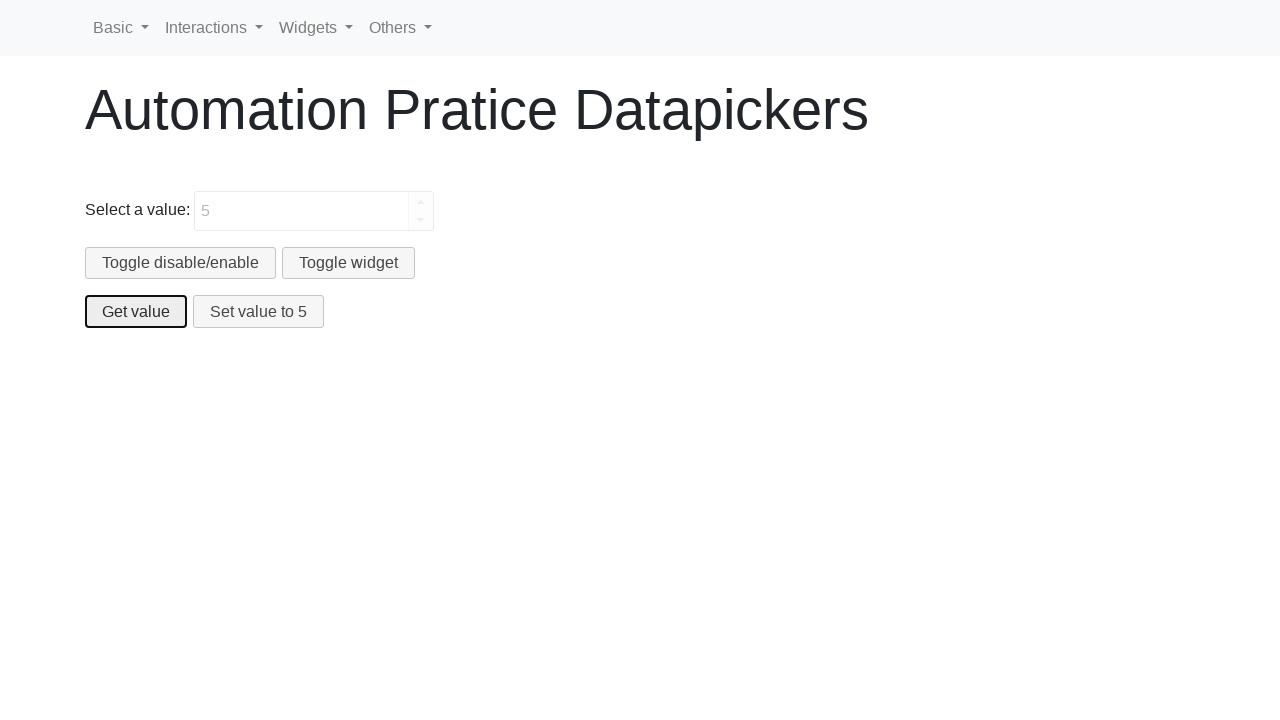

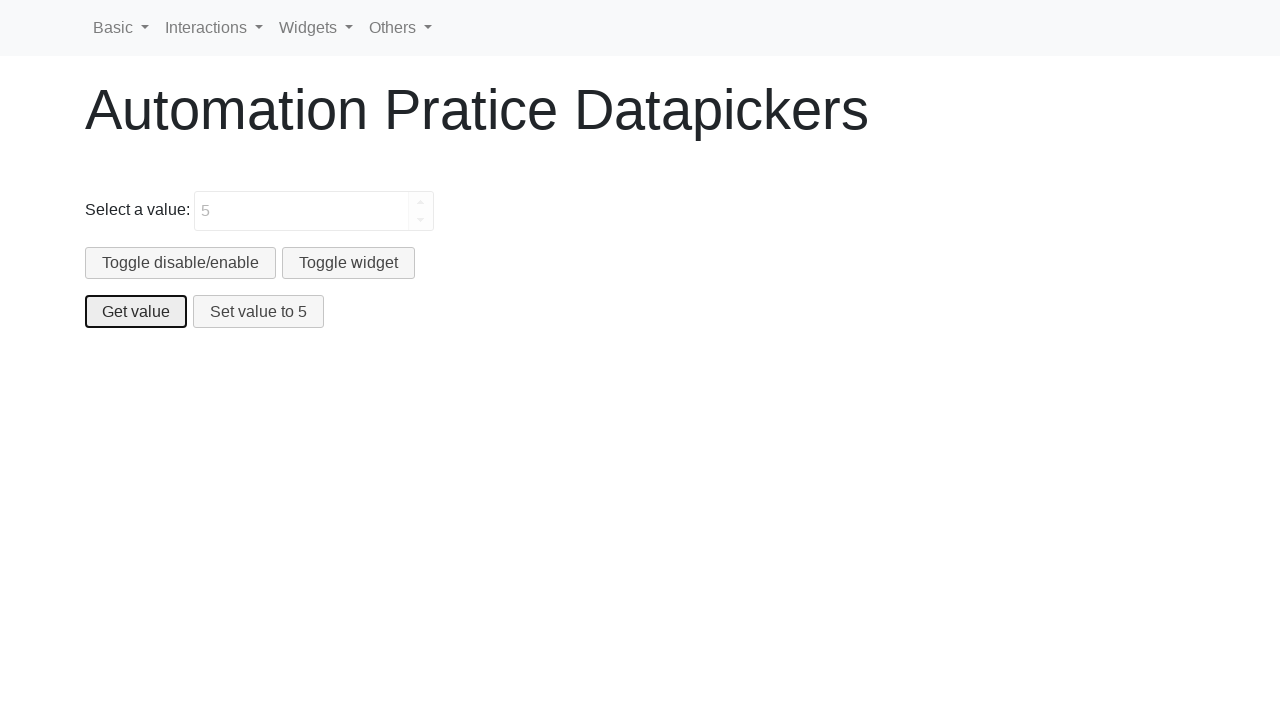